Tests that edits to a todo item are saved when the input loses focus (blur event).

Starting URL: https://demo.playwright.dev/todomvc

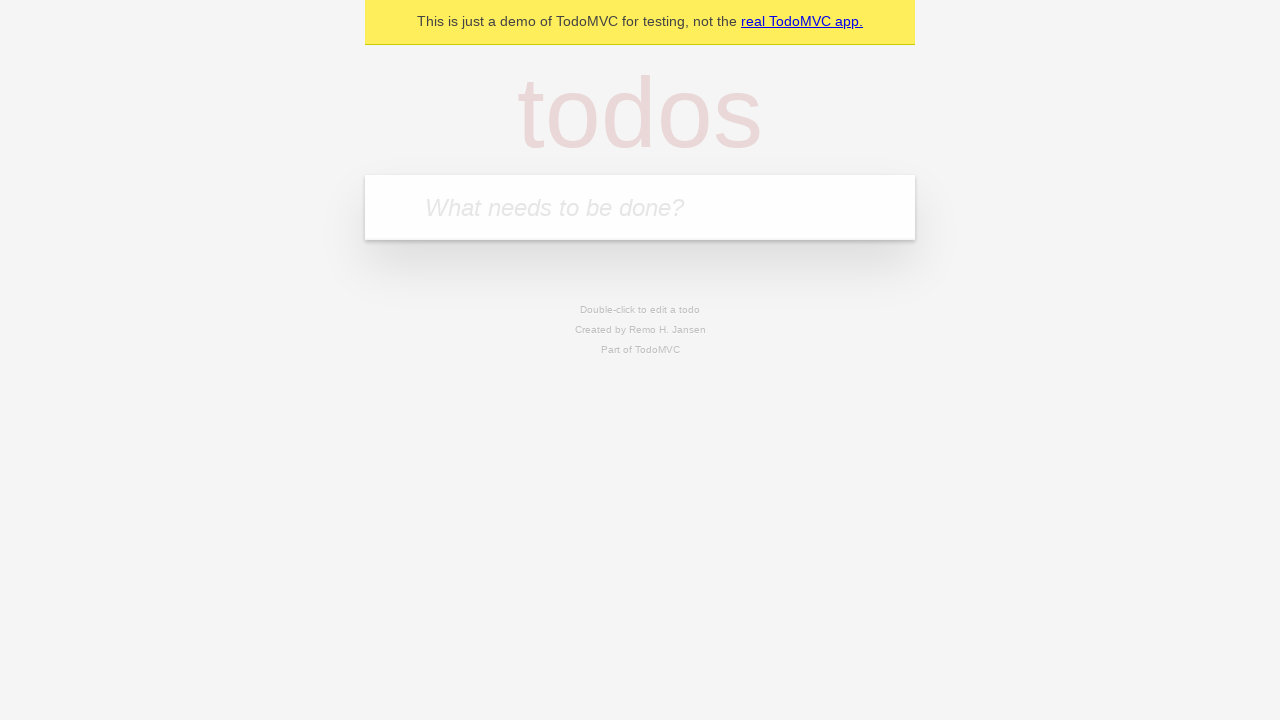

Filled first todo input with 'buy some cheese' on internal:attr=[placeholder="What needs to be done?"i]
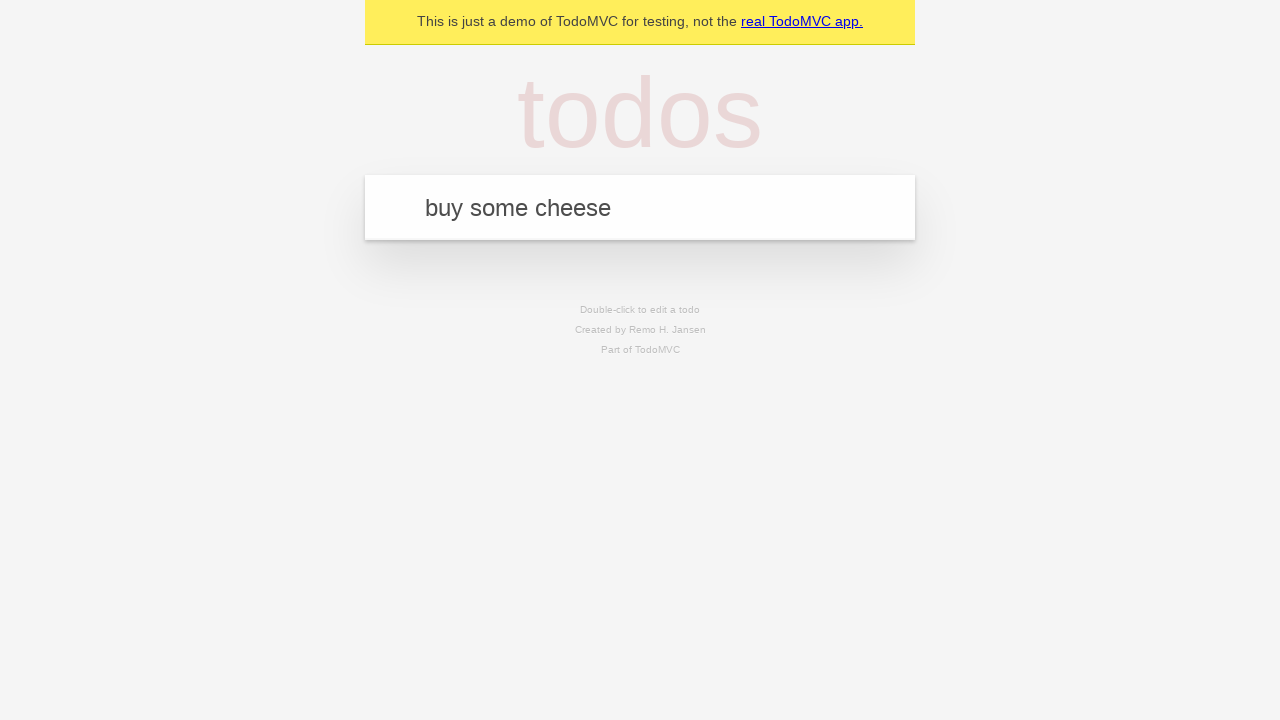

Pressed Enter to create first todo on internal:attr=[placeholder="What needs to be done?"i]
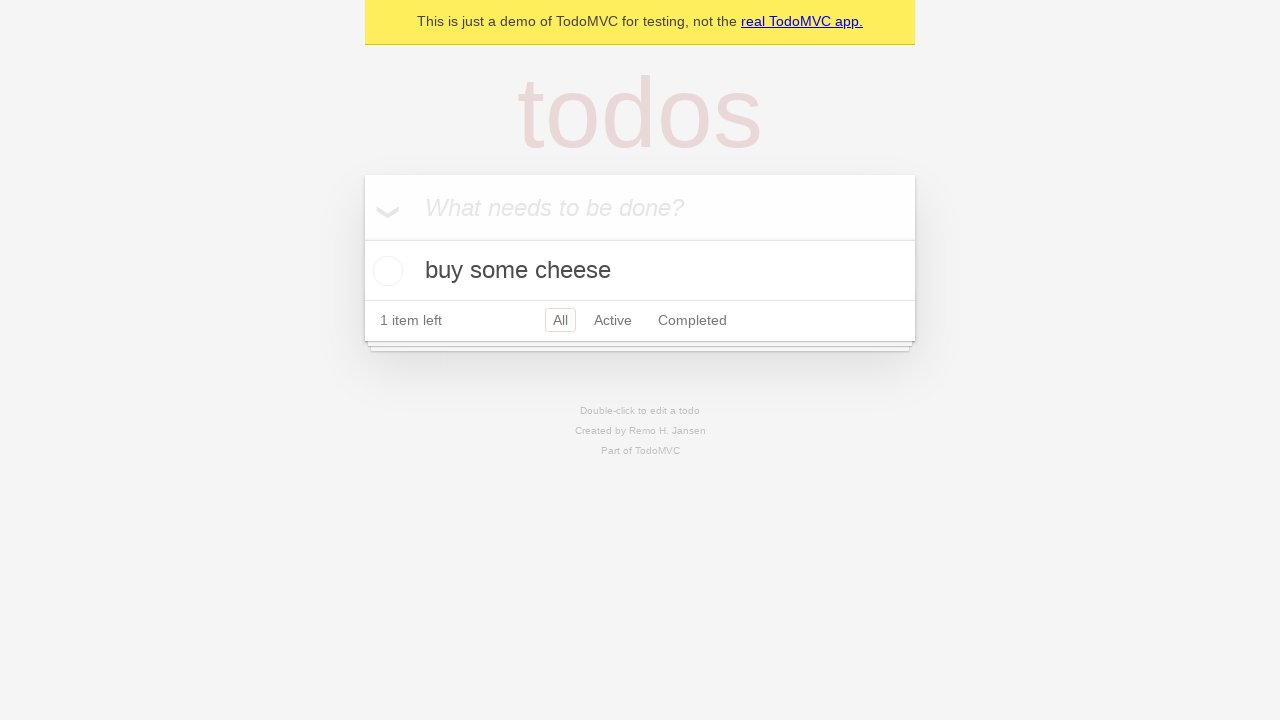

Filled second todo input with 'feed the cat' on internal:attr=[placeholder="What needs to be done?"i]
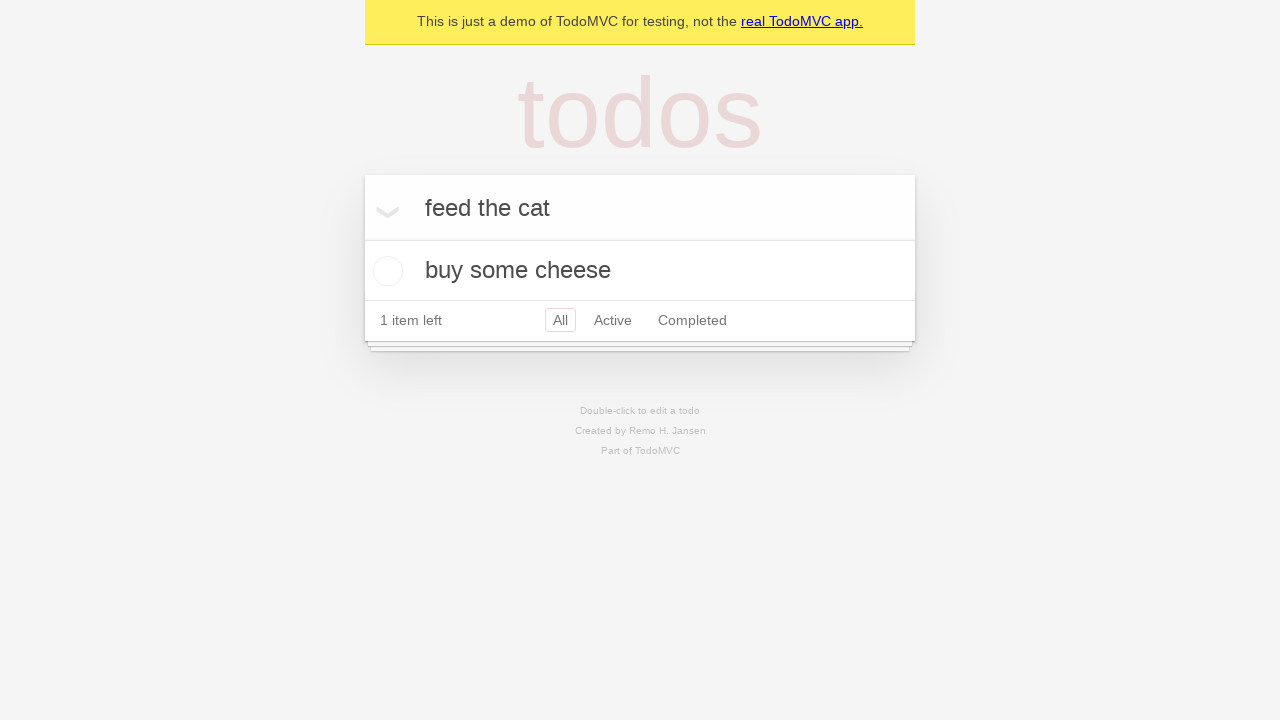

Pressed Enter to create second todo on internal:attr=[placeholder="What needs to be done?"i]
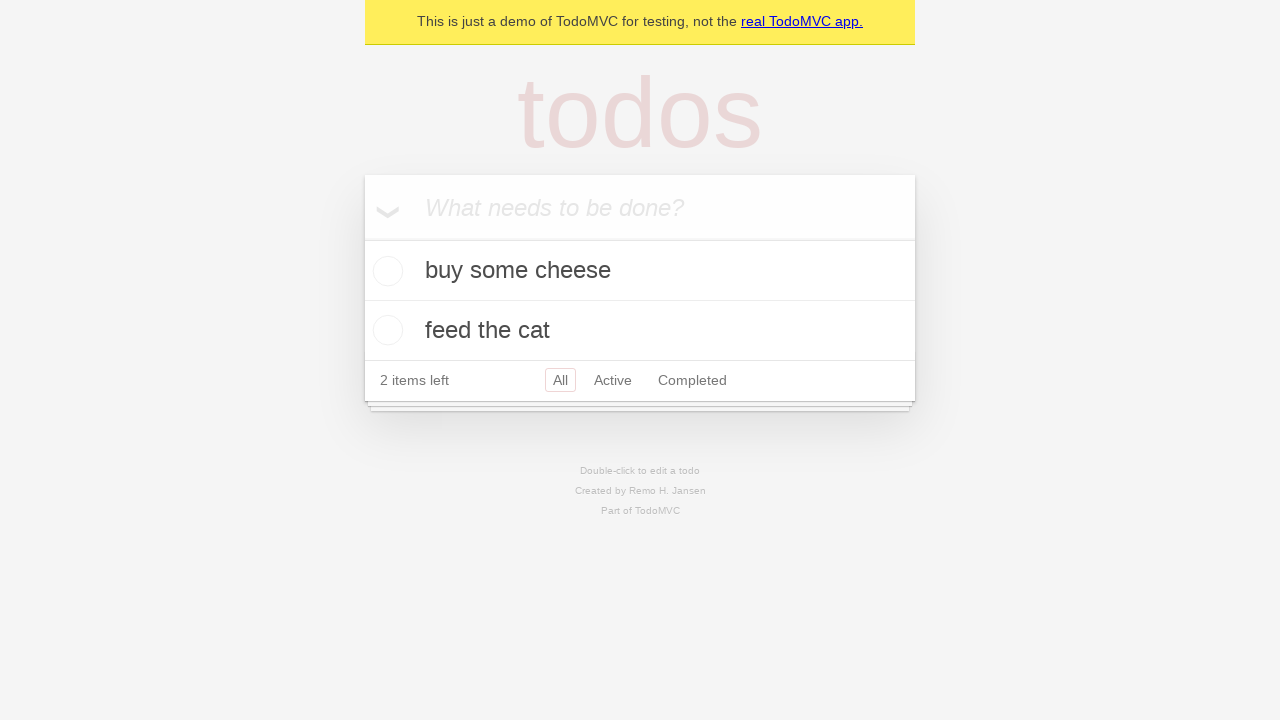

Filled third todo input with 'book a doctors appointment' on internal:attr=[placeholder="What needs to be done?"i]
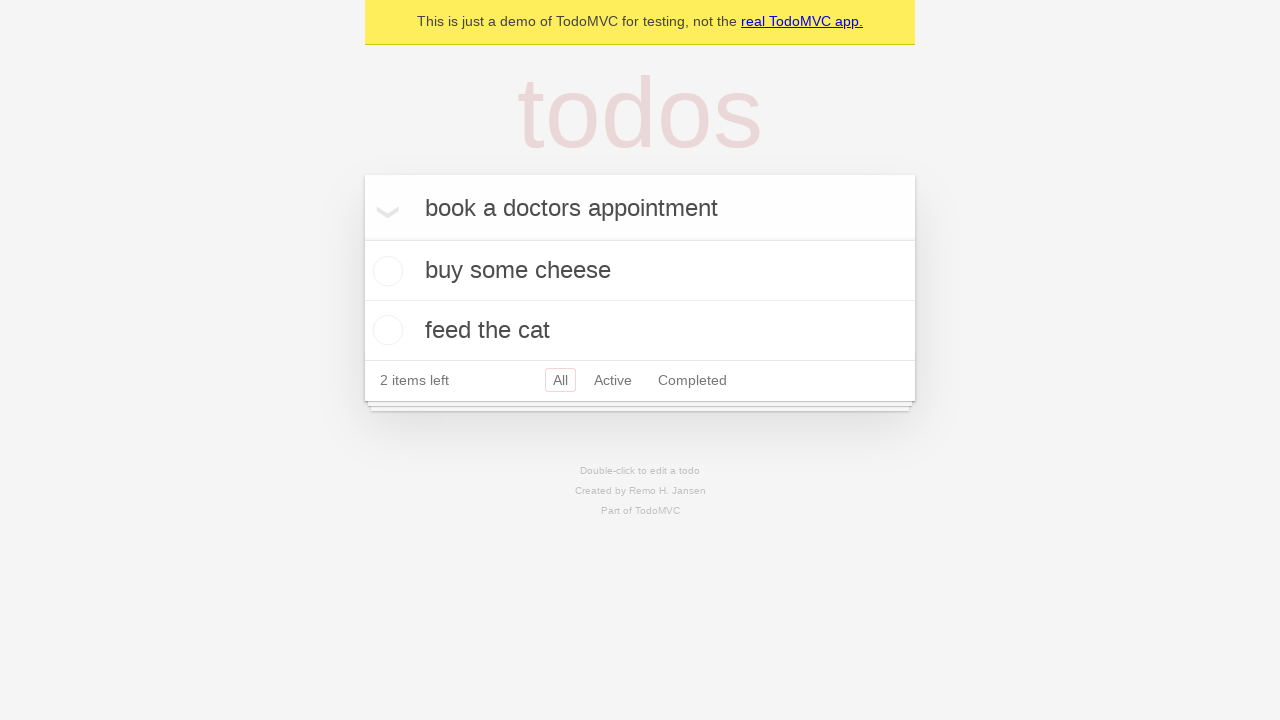

Pressed Enter to create third todo on internal:attr=[placeholder="What needs to be done?"i]
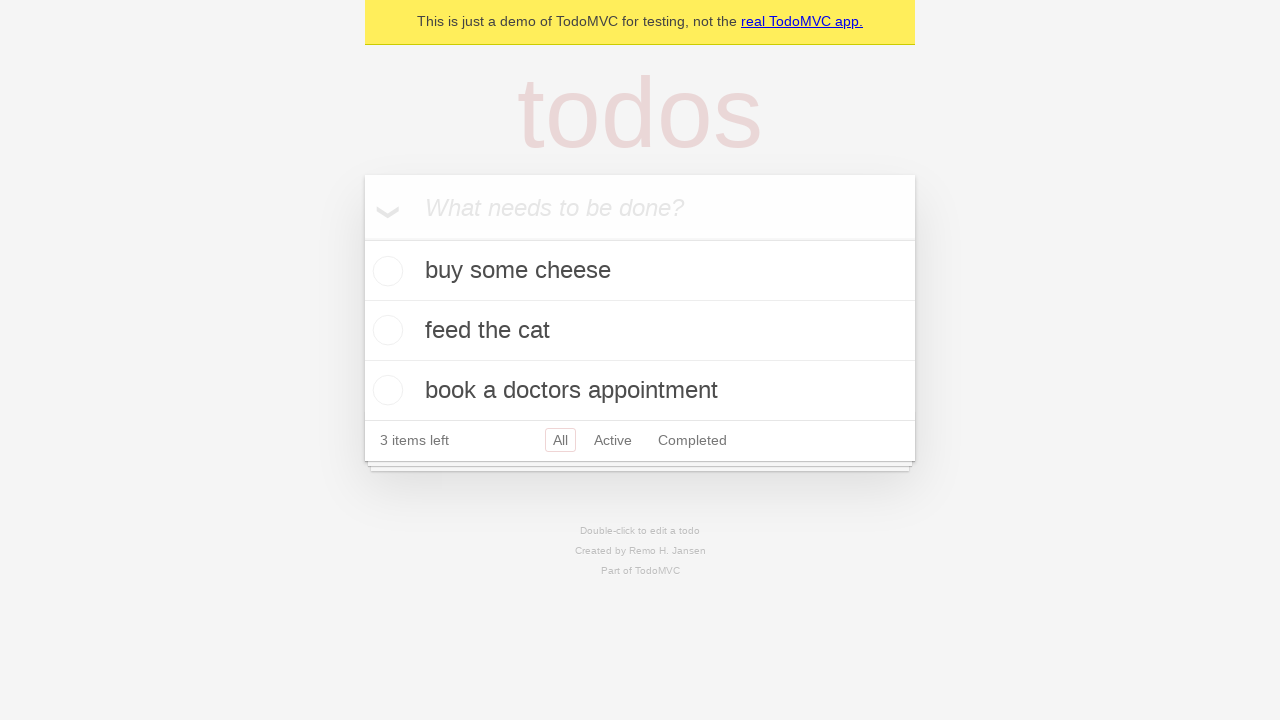

Waited for all 3 todos to be created
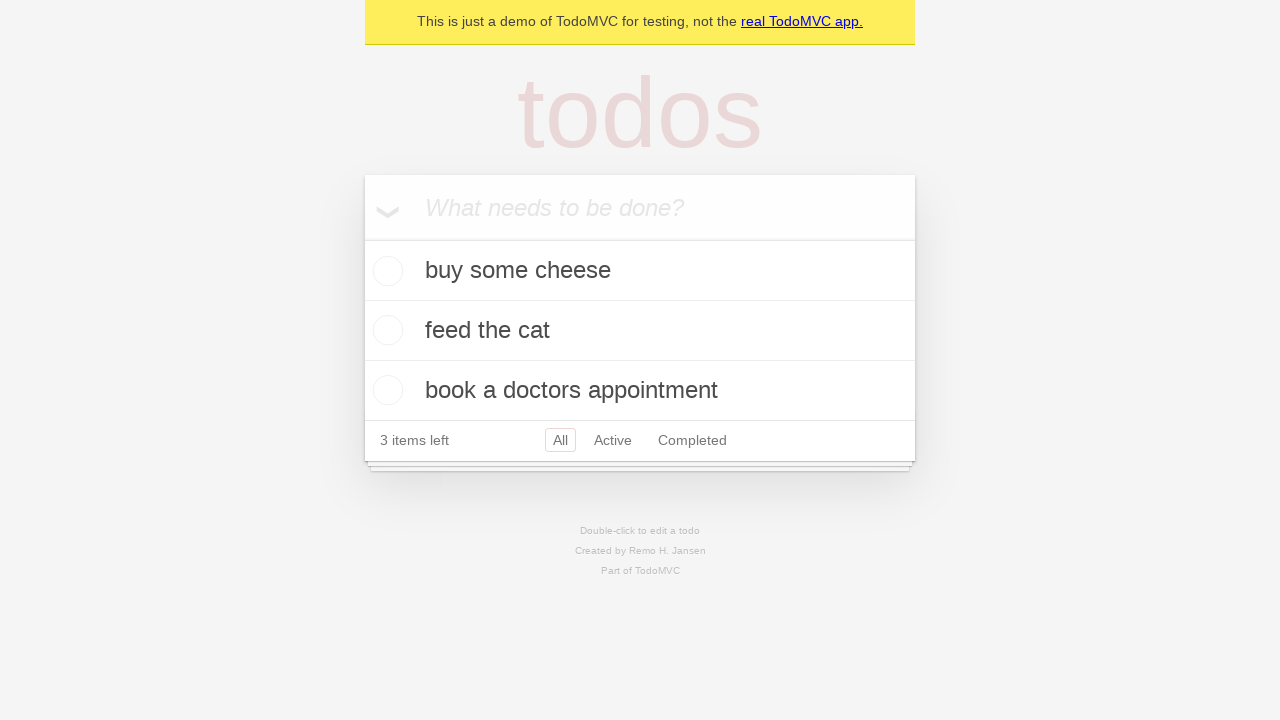

Double-clicked second todo item to enter edit mode at (640, 331) on internal:testid=[data-testid="todo-item"s] >> nth=1
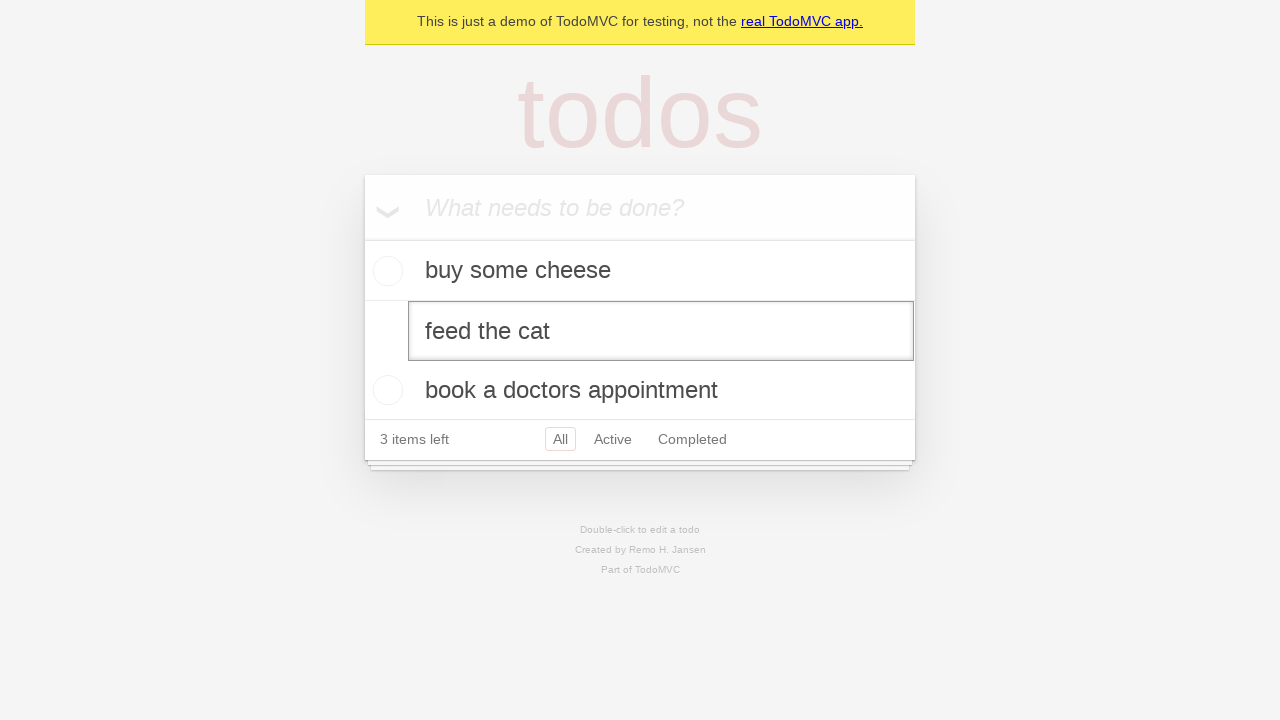

Filled edit textbox with 'buy some sausages' on internal:testid=[data-testid="todo-item"s] >> nth=1 >> internal:role=textbox[nam
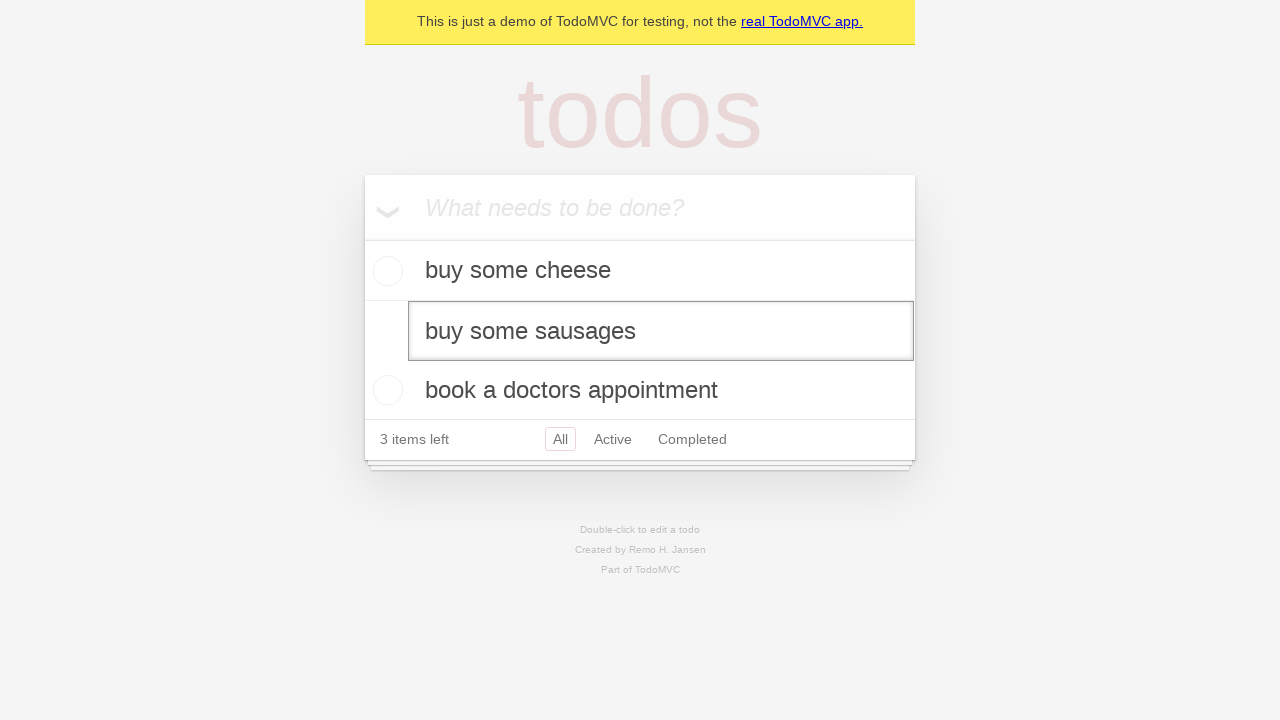

Dispatched blur event to save todo edit
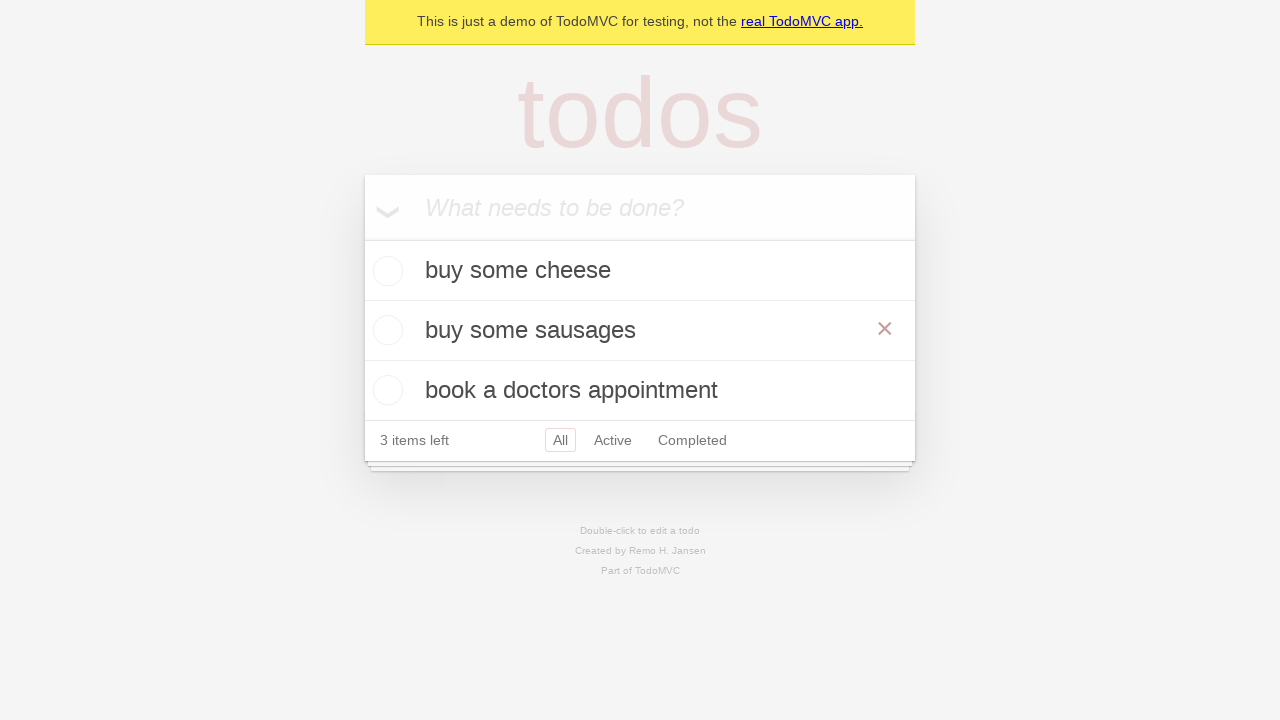

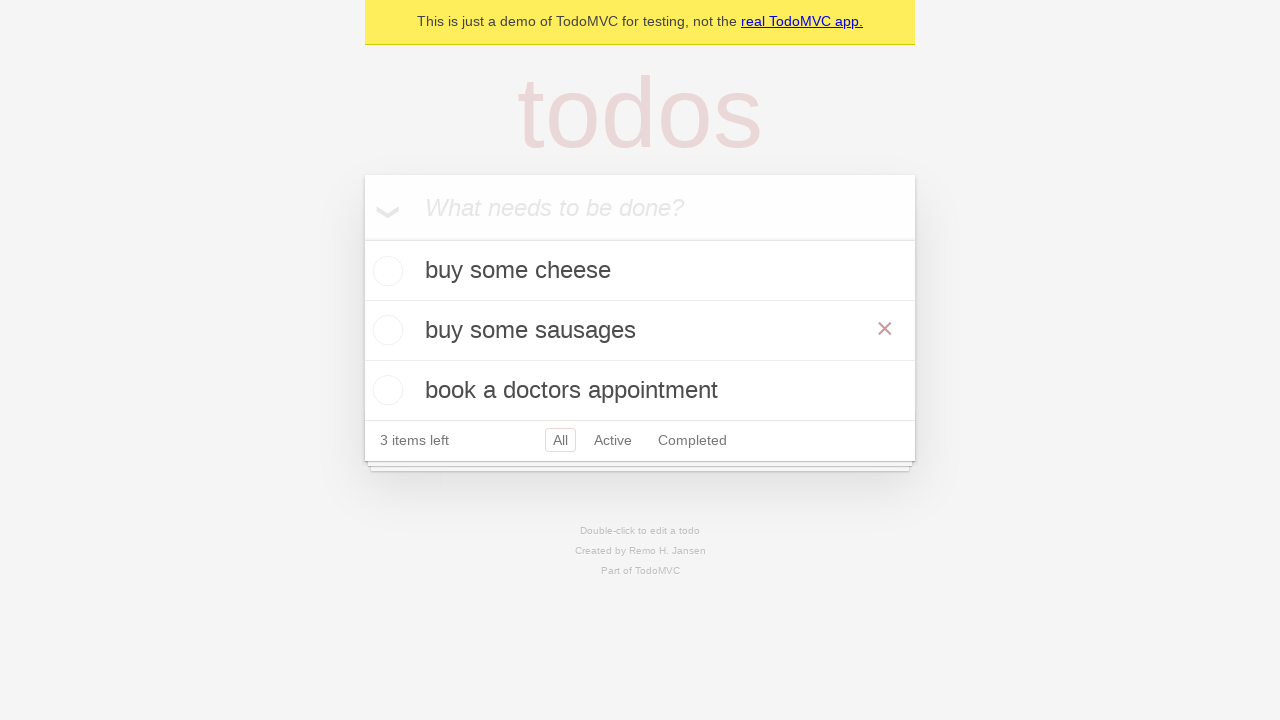